Tests that after opening and closing a new window, the original page content is still present and accessible

Starting URL: https://the-internet.herokuapp.com/windows

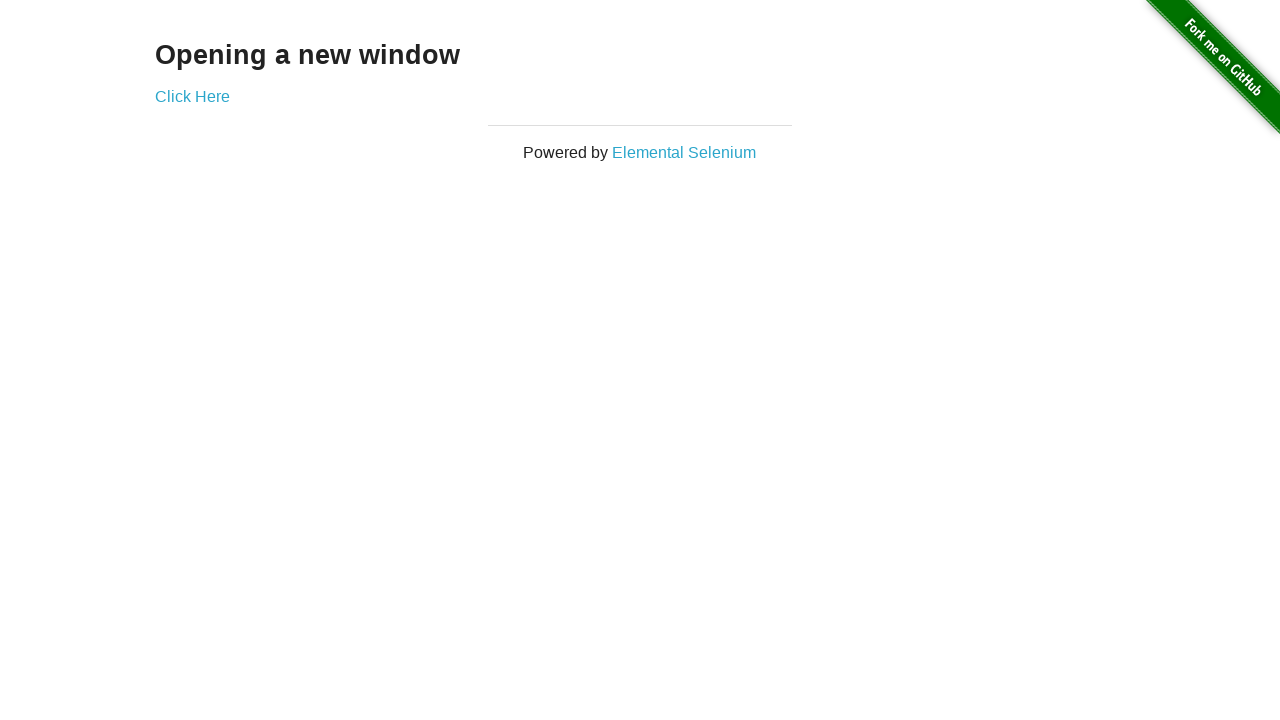

Clicked link to open a new window at (192, 96) on a[href='/windows/new']
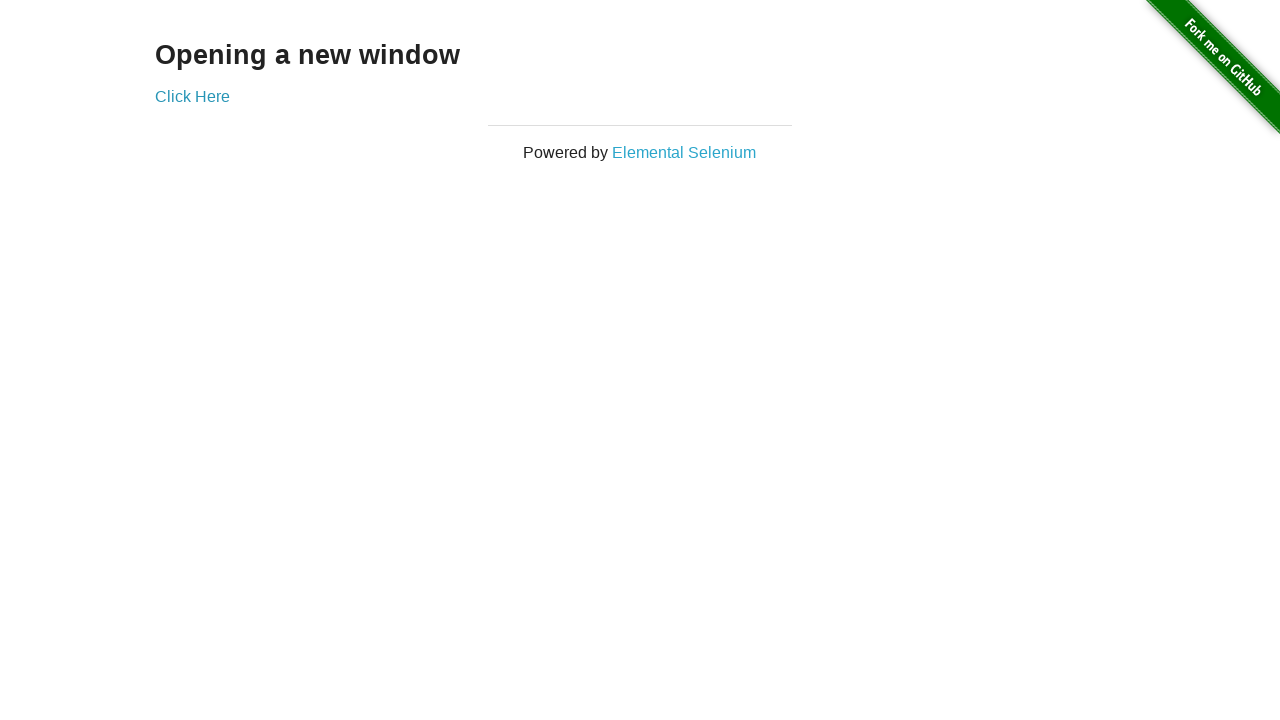

New window opened and loaded
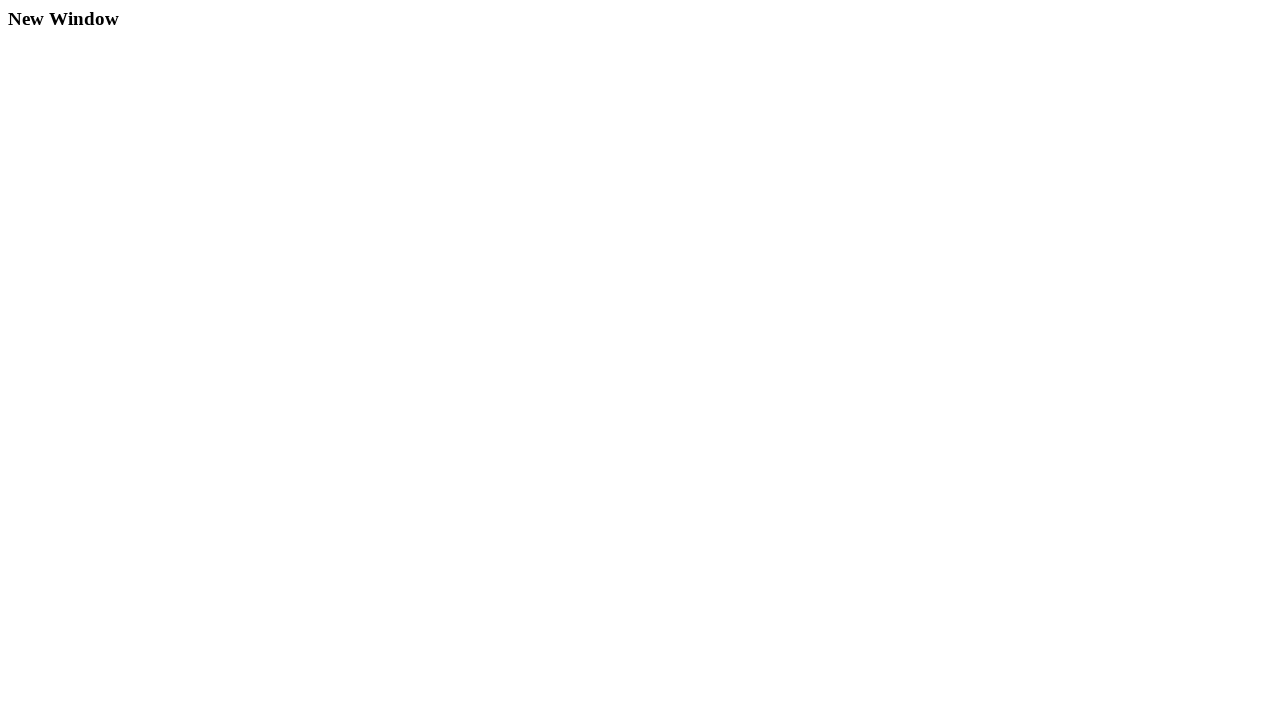

Closed the new window
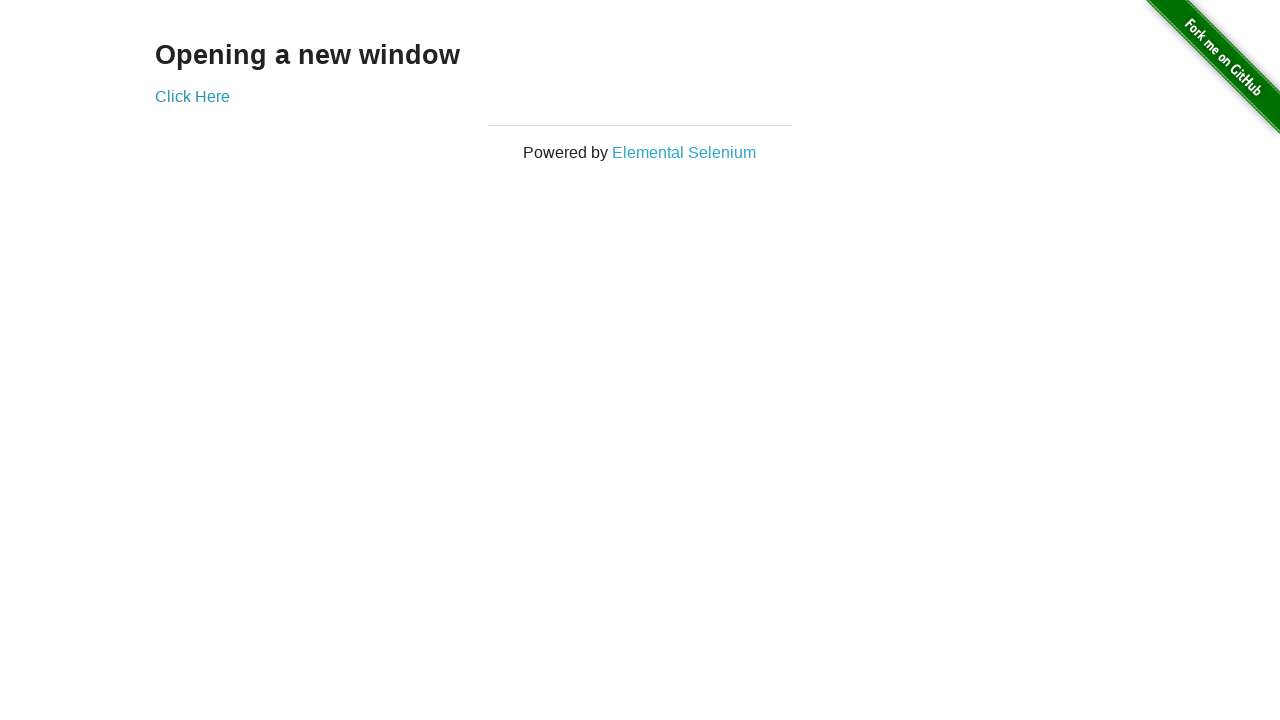

Verified original page content is still present after closing new window
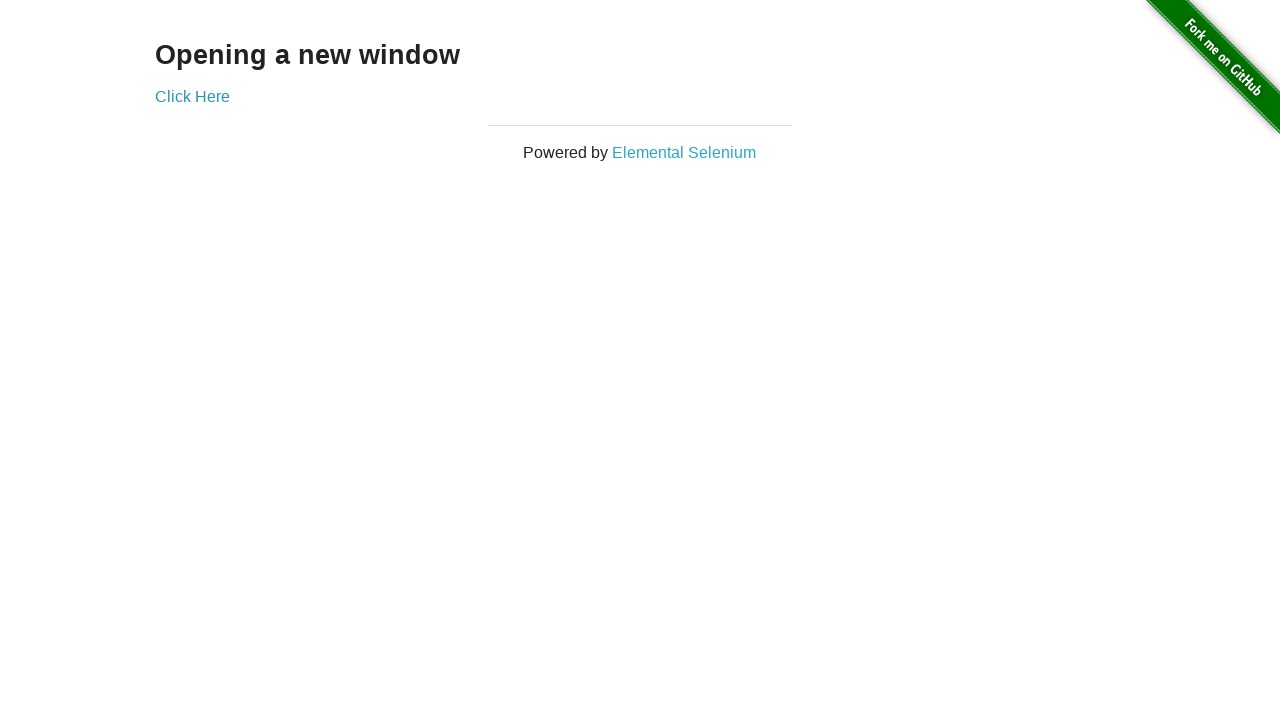

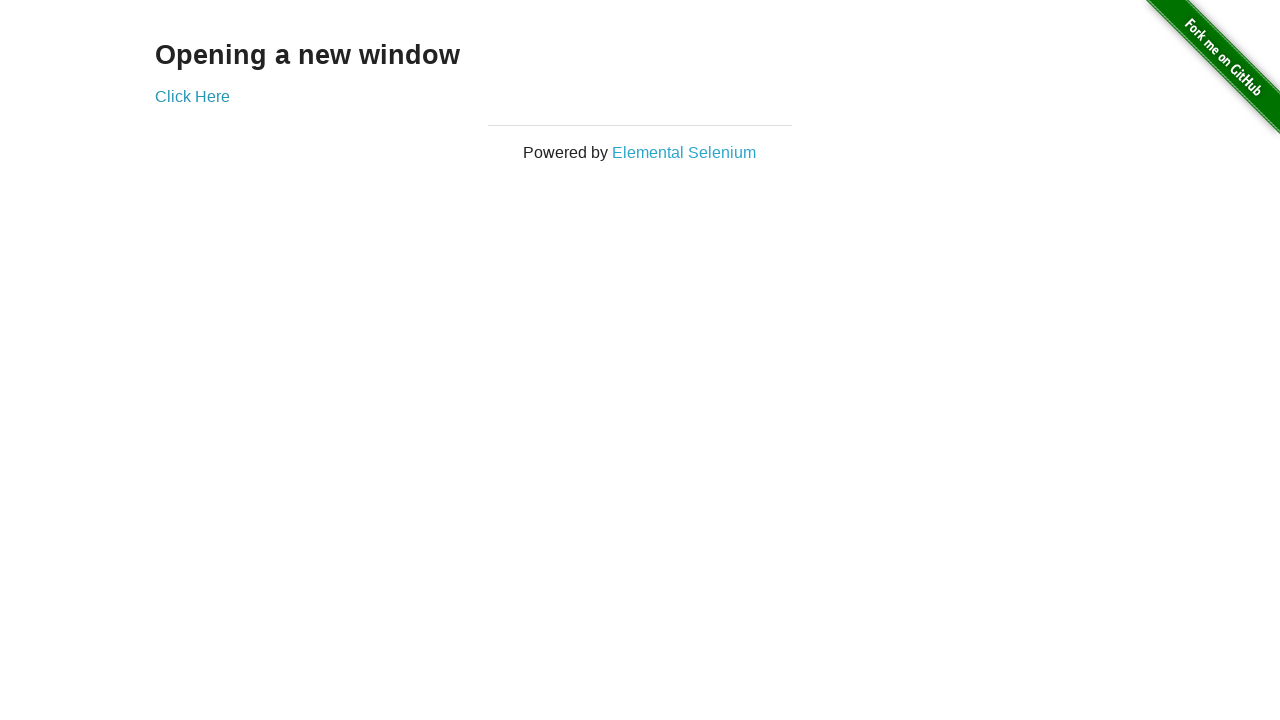